Tests filling out a complete registration form including personal info, date picker, subjects, hobbies, address, and state/city selection, then submitting

Starting URL: https://demoqa.com/automation-practice-form

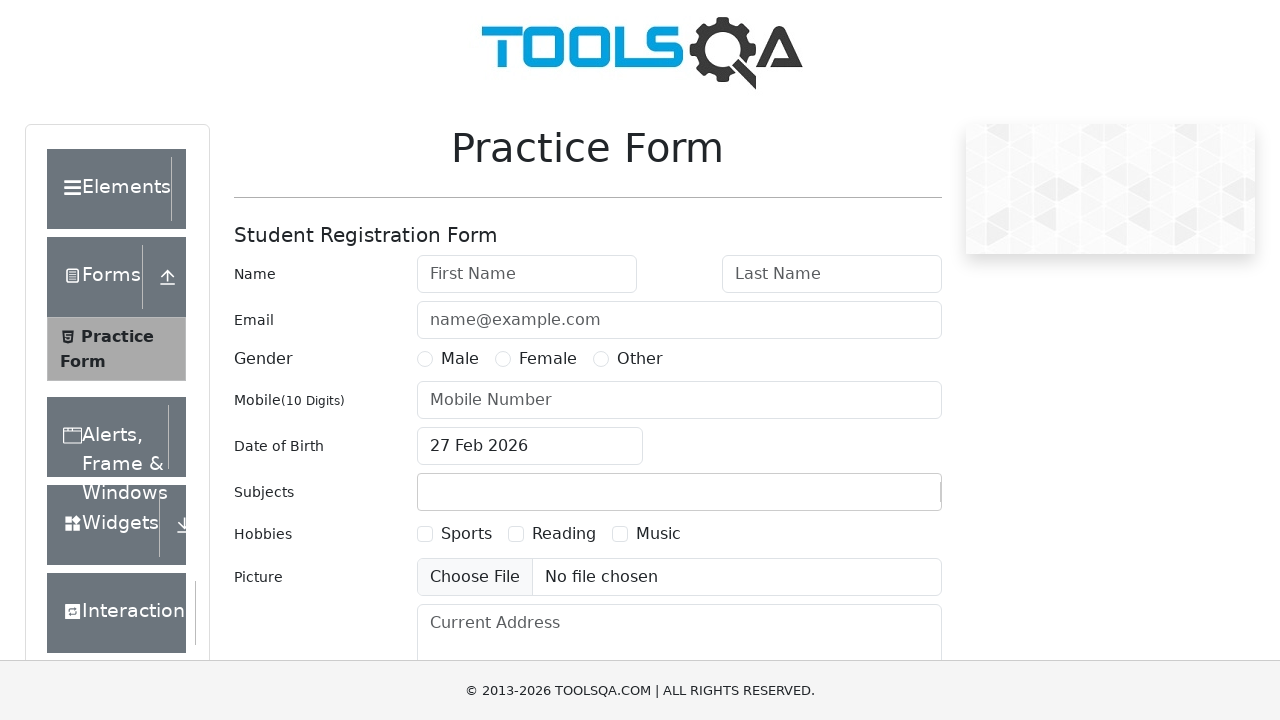

Clicked on first name field at (527, 274) on #firstName
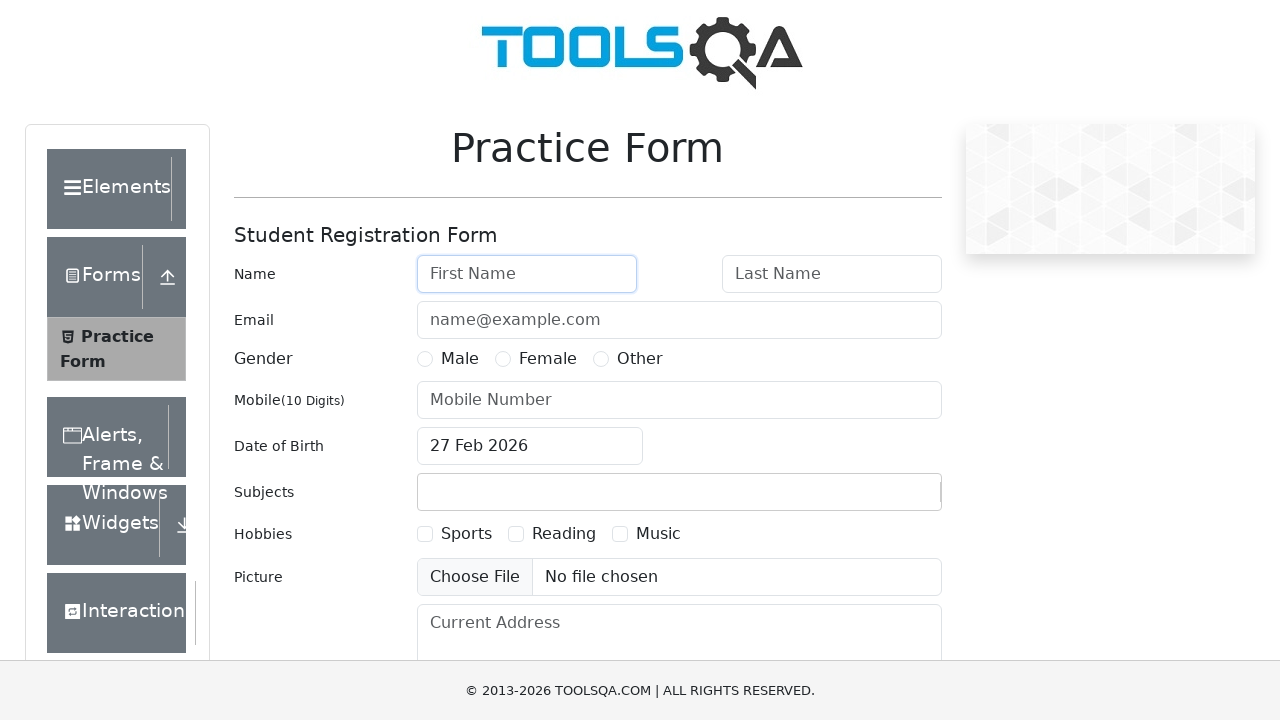

Filled first name with 'Peter' on #firstName
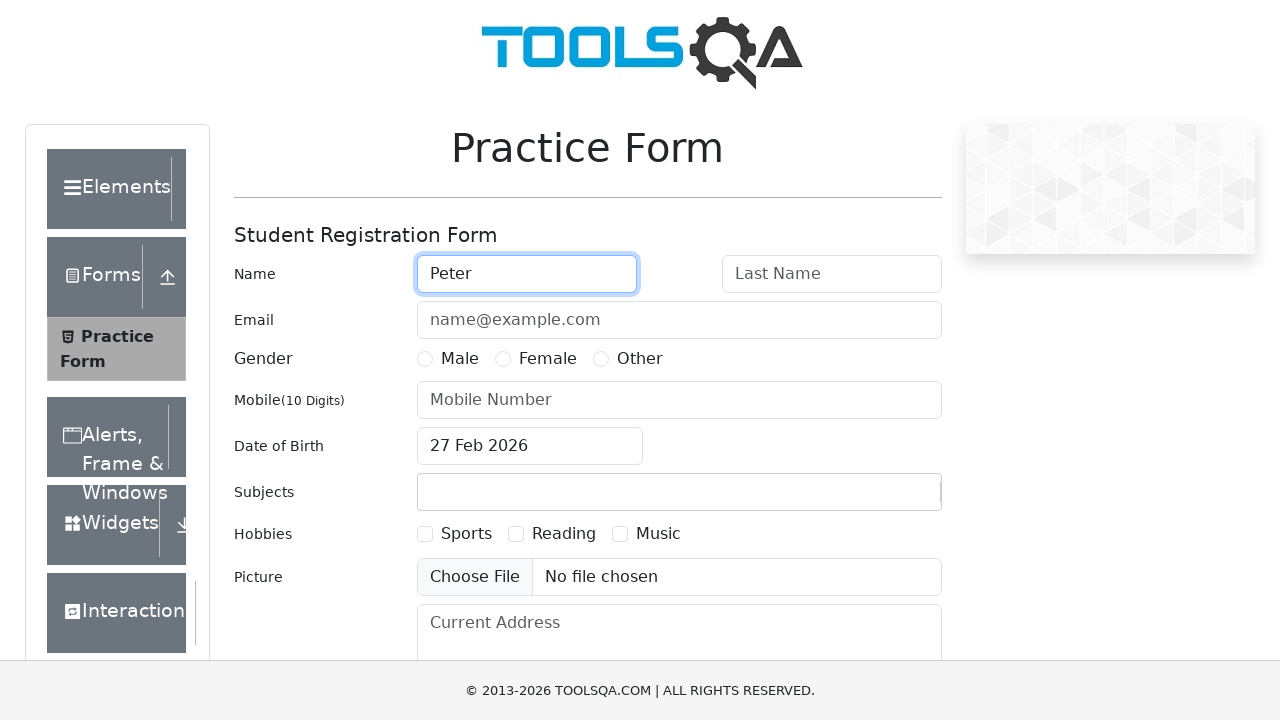

Clicked on last name field at (832, 274) on #lastName
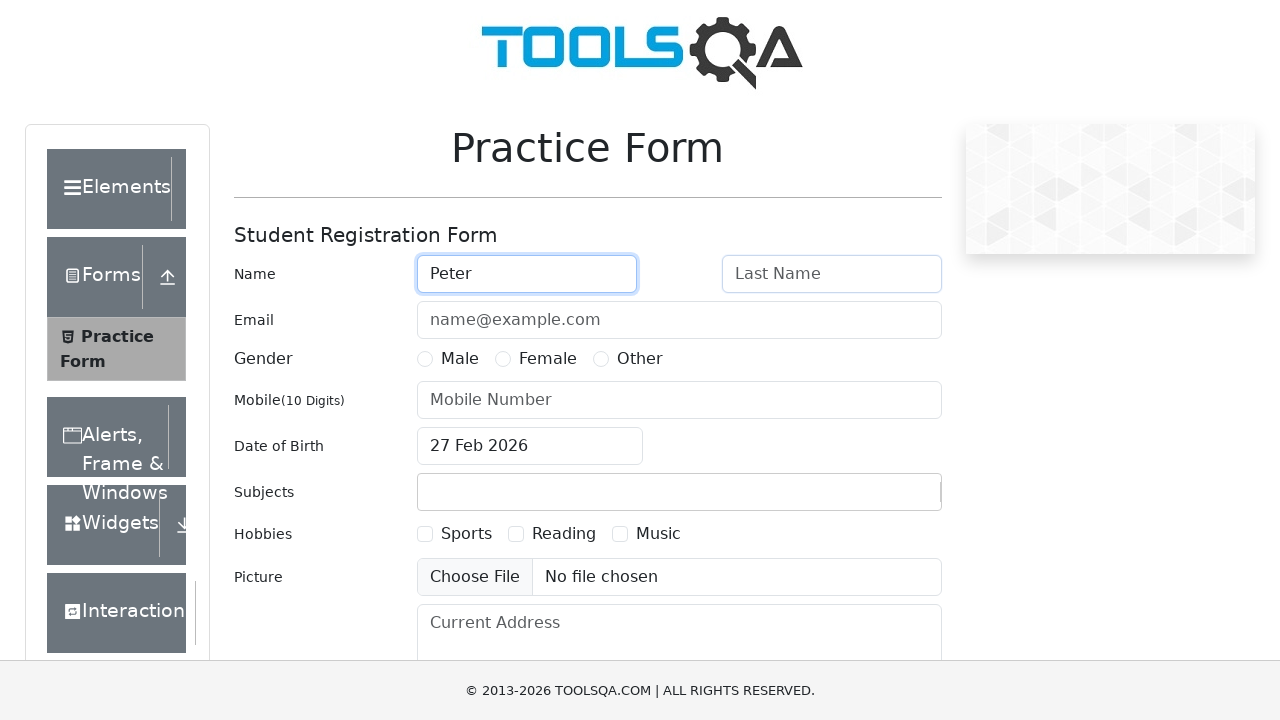

Filled last name with 'Ivanov' on #lastName
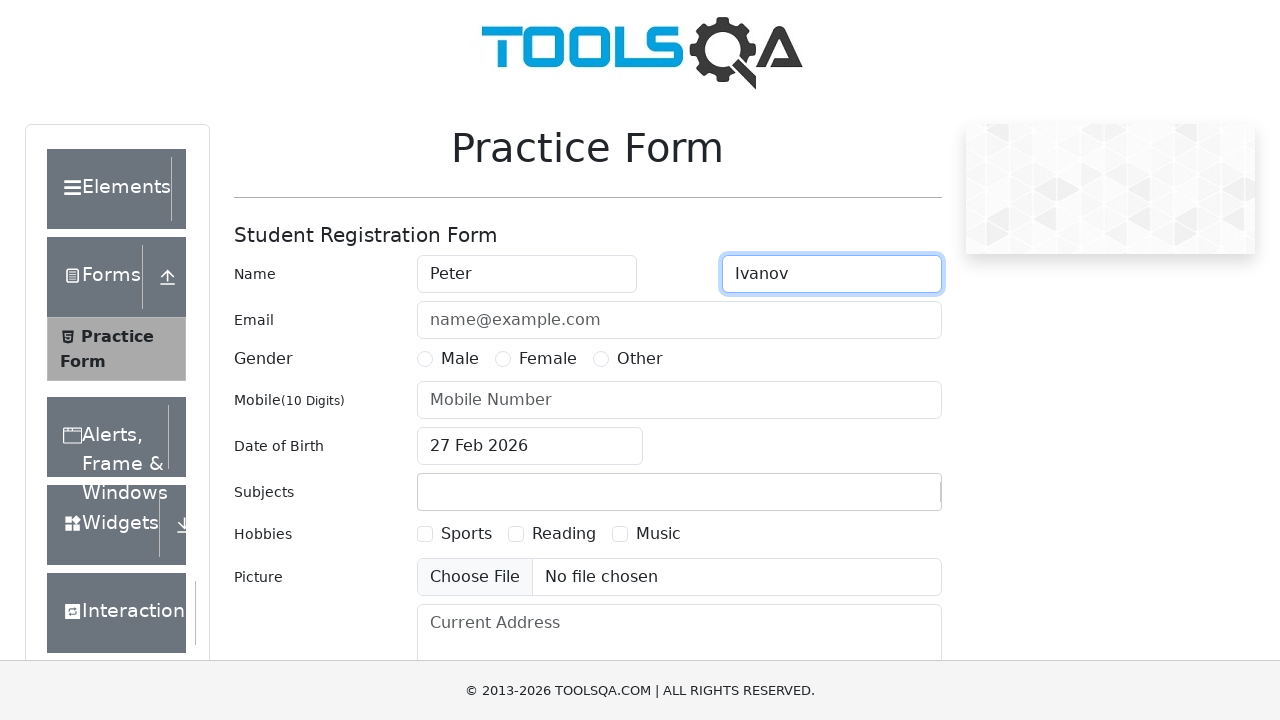

Clicked on email field at (679, 320) on #userEmail
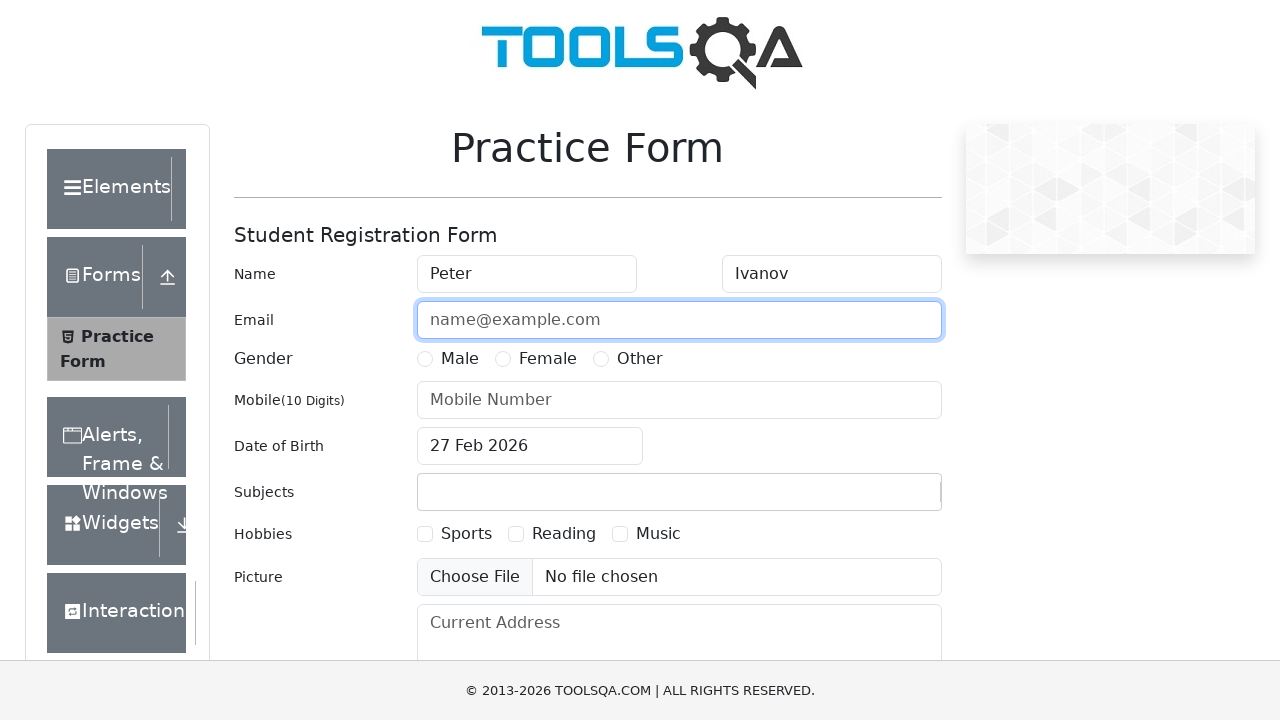

Filled email with 'a@a.ru' on #userEmail
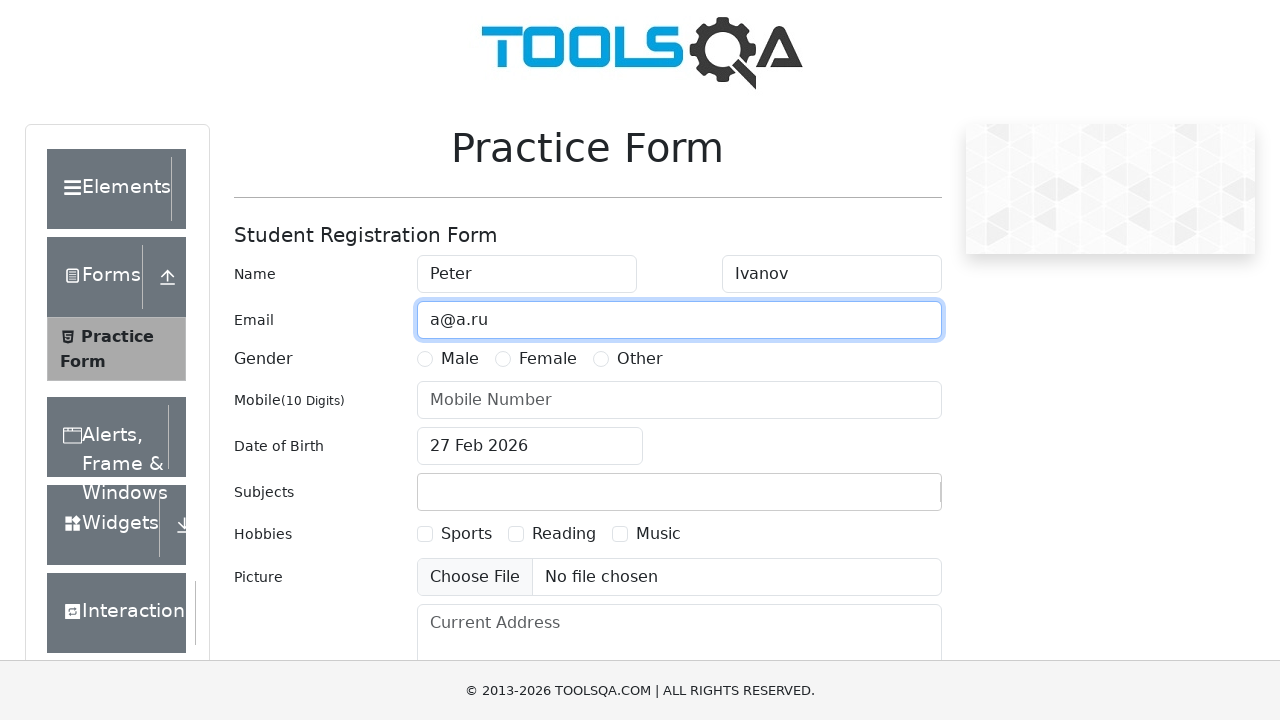

Selected Male gender option at (460, 359) on [for='gender-radio-1']
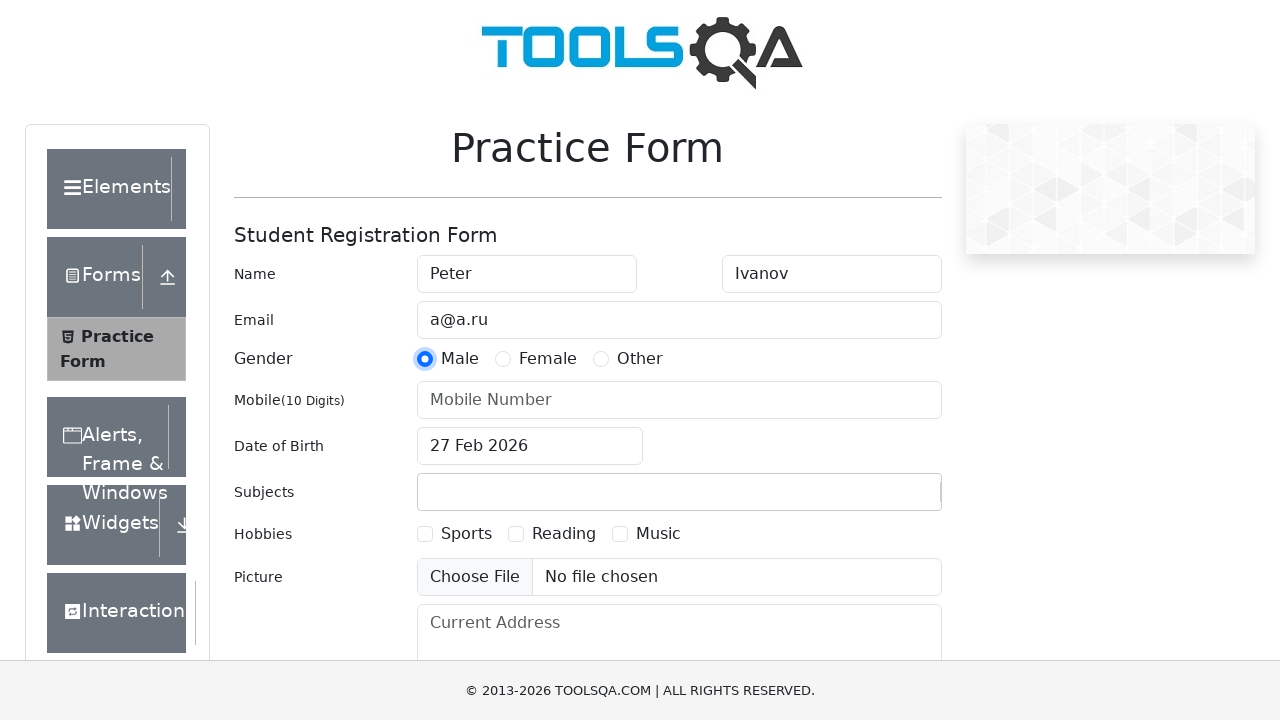

Clicked on phone number field at (679, 400) on #userNumber
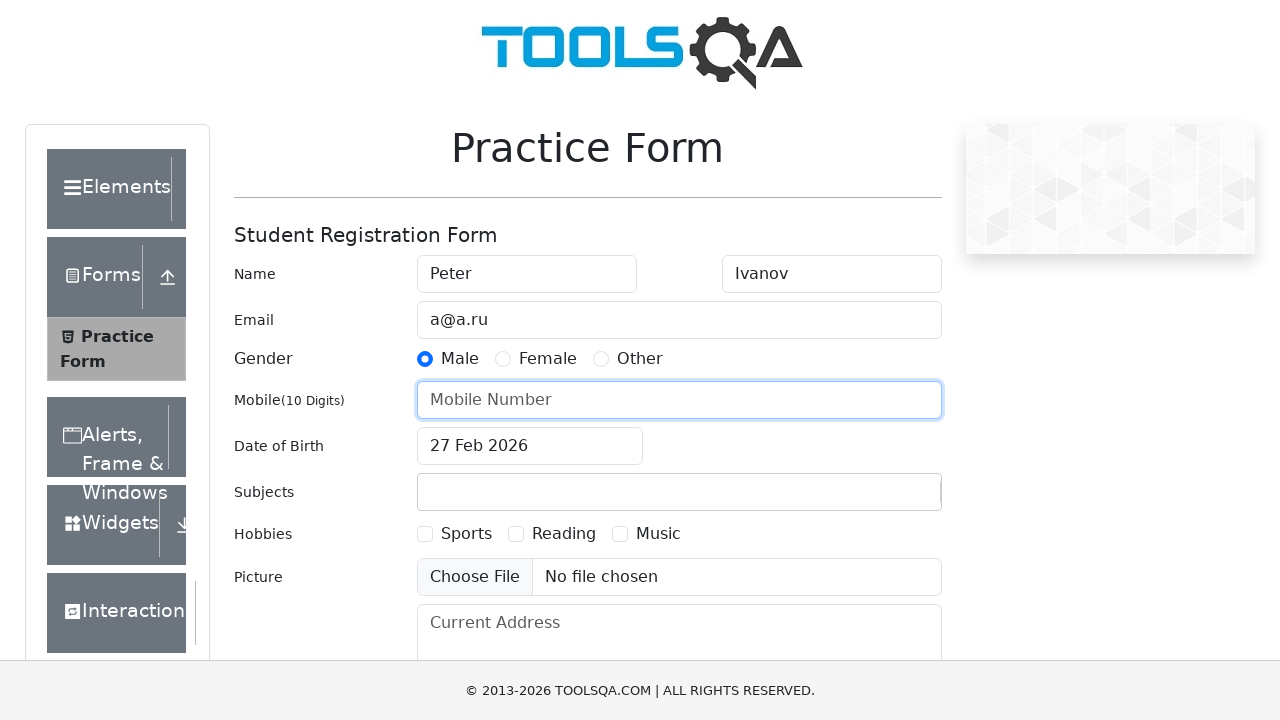

Filled phone number with '1234567890' on #userNumber
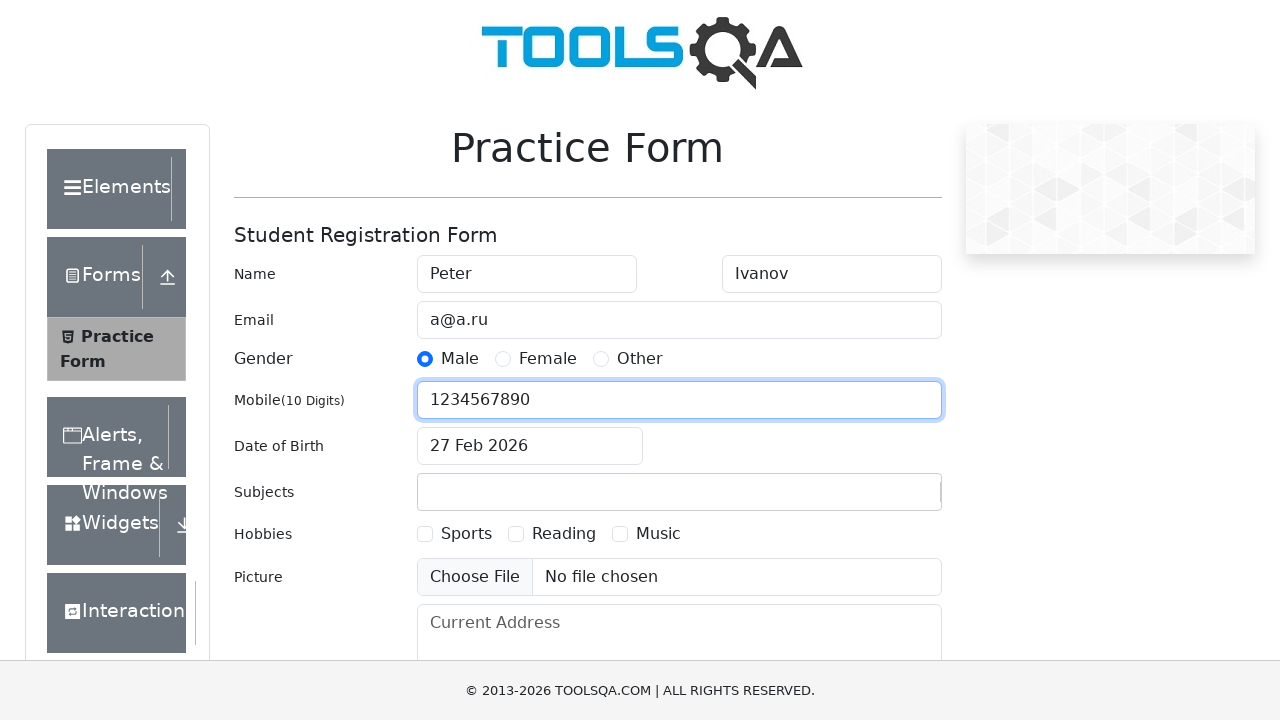

Clicked on date of birth picker at (530, 446) on #dateOfBirthInput
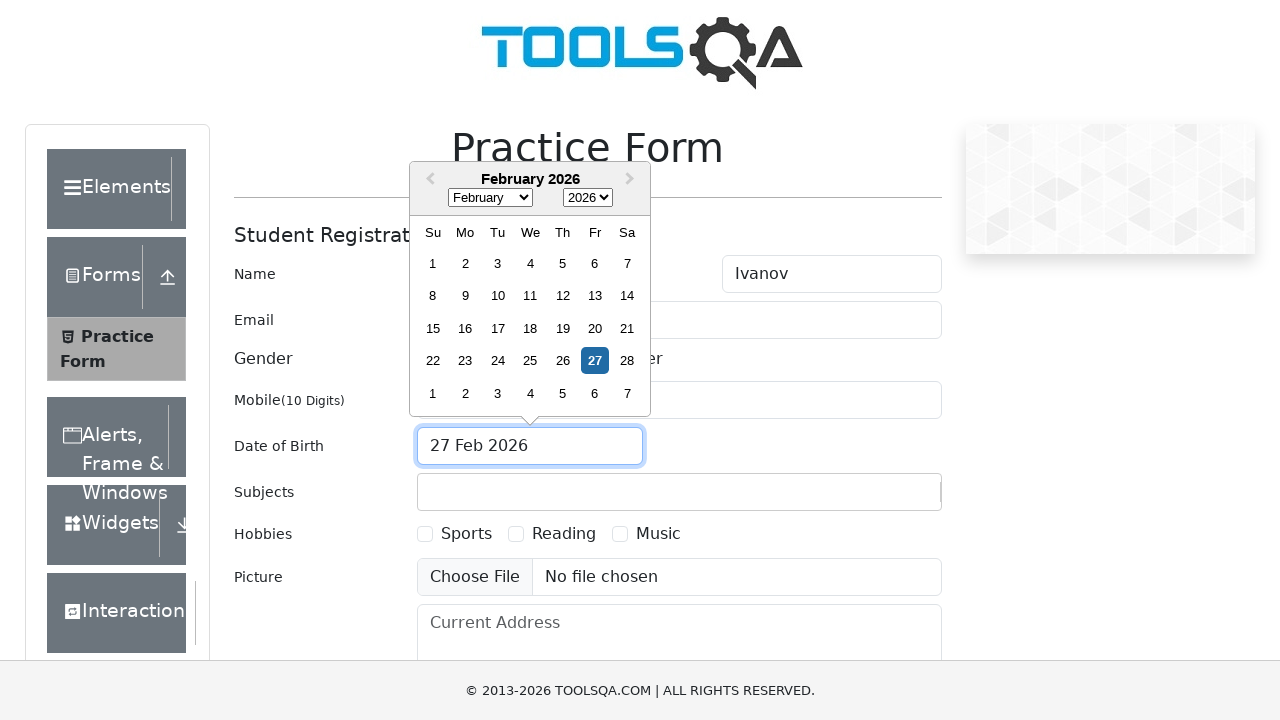

Selected November from month dropdown on select.react-datepicker__month-select
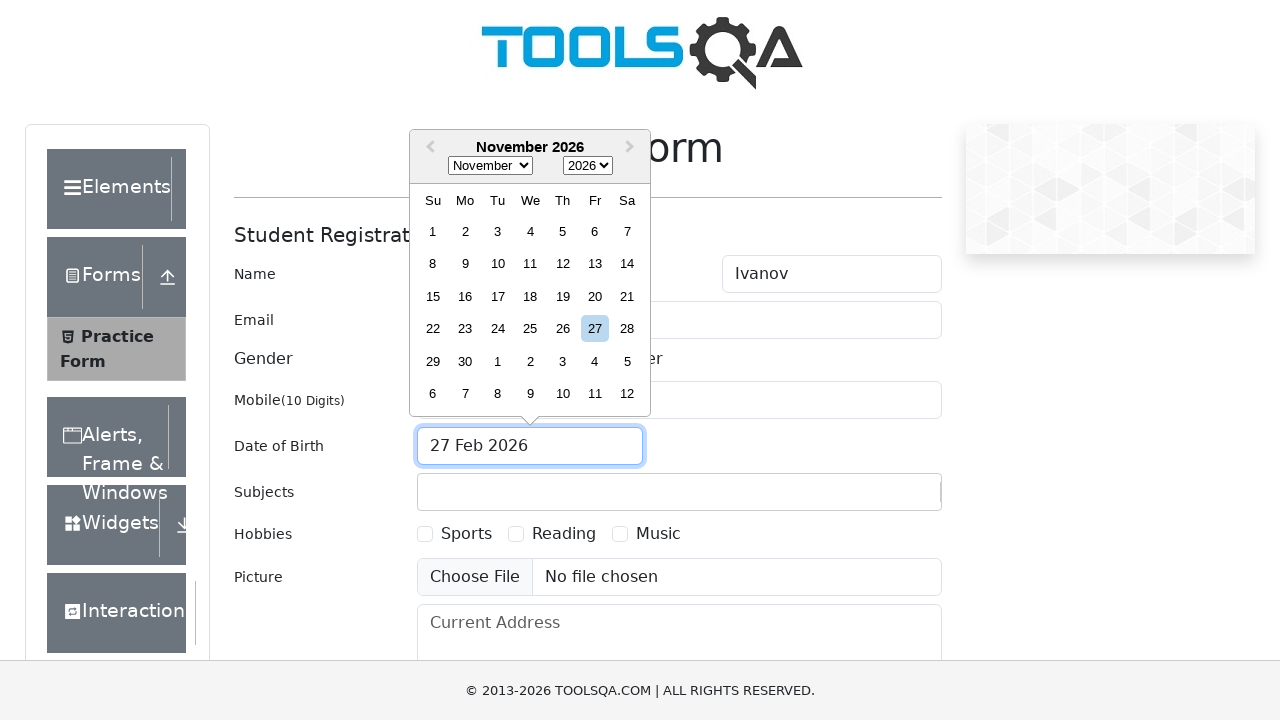

Selected 1985 from year dropdown on select.react-datepicker__year-select
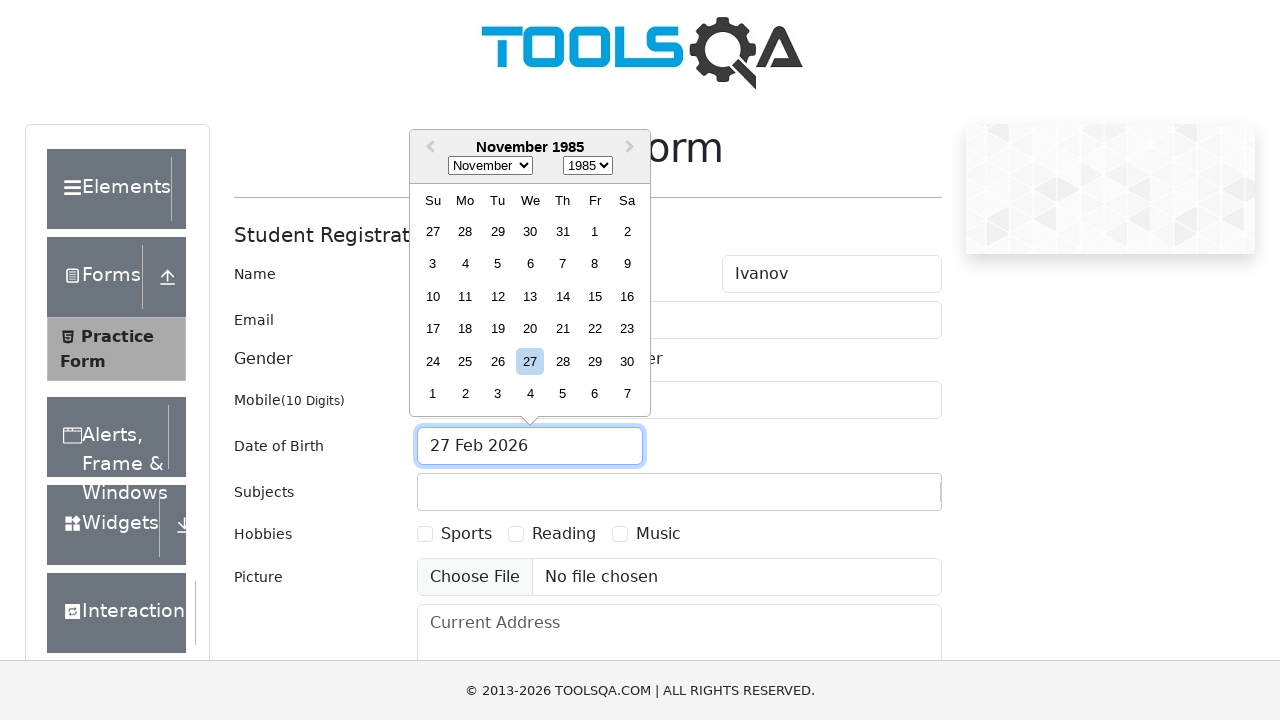

Selected November 15th, 1985 as date of birth at (595, 296) on xpath=//div[@aria-label='Choose Friday, November 15th, 1985']
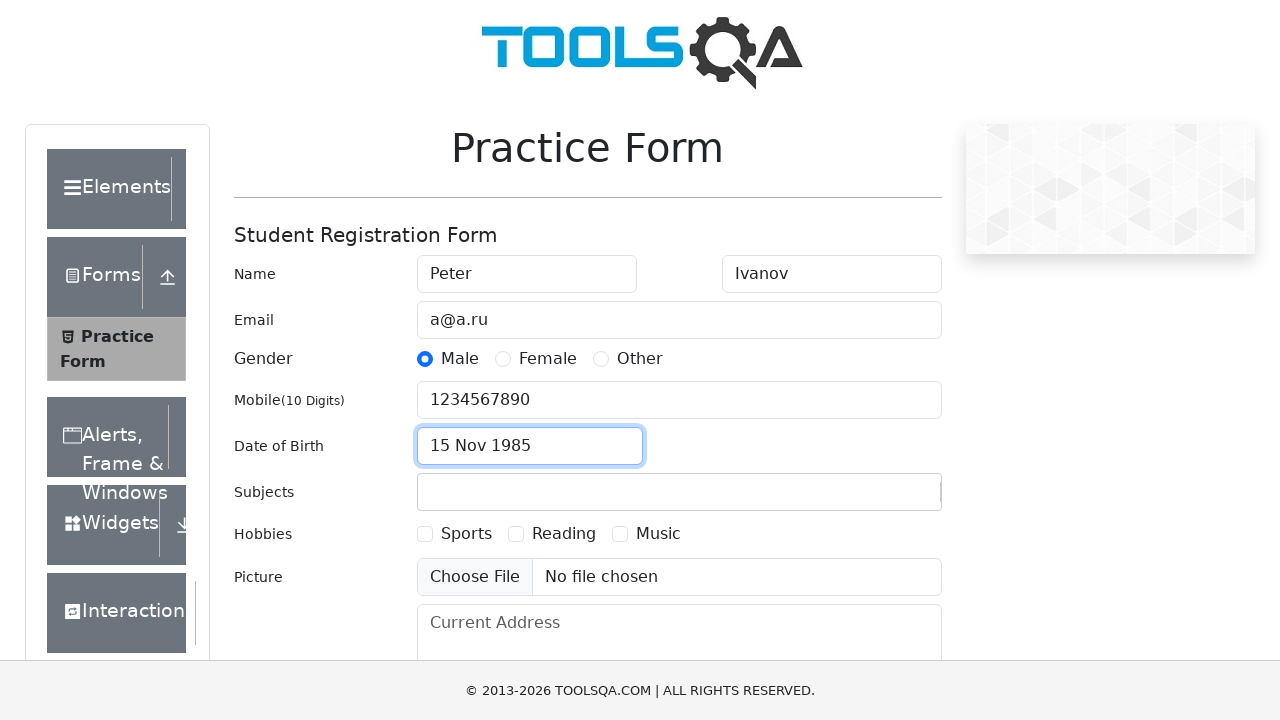

Clicked on subjects input field at (430, 492) on #subjectsInput
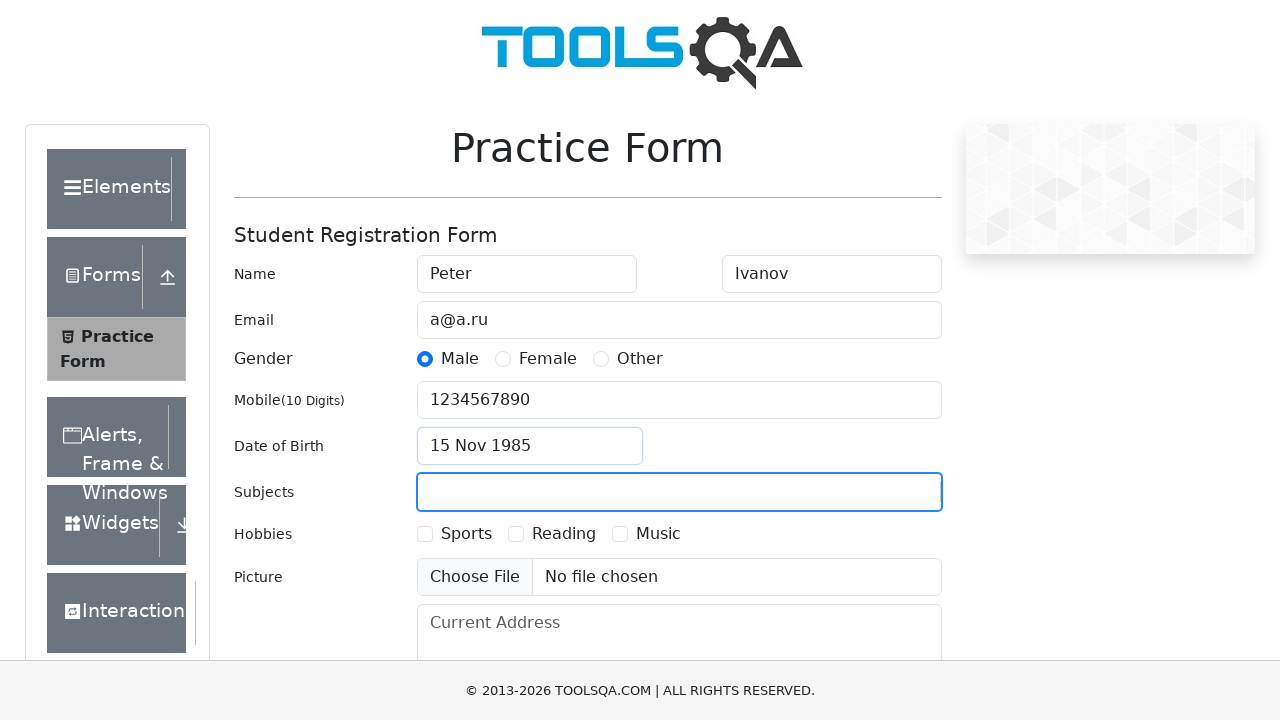

Filled subjects with 'Maths' on #subjectsInput
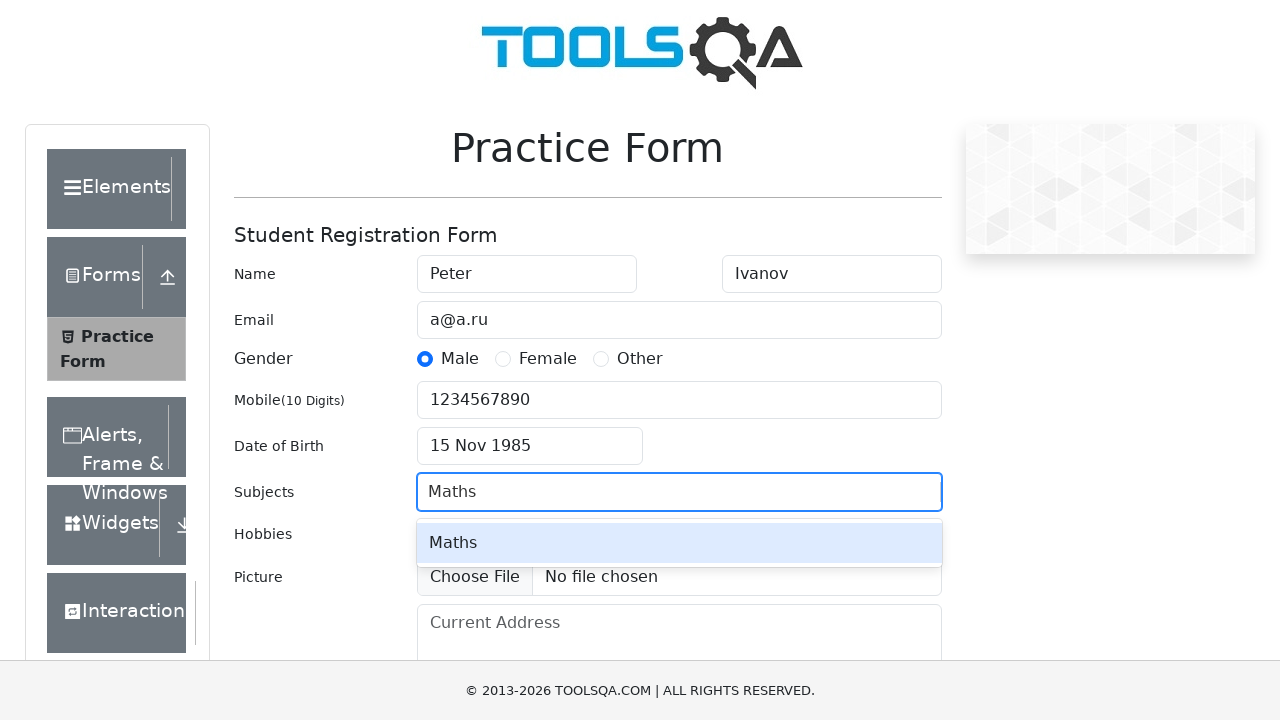

Pressed Tab to confirm subject selection
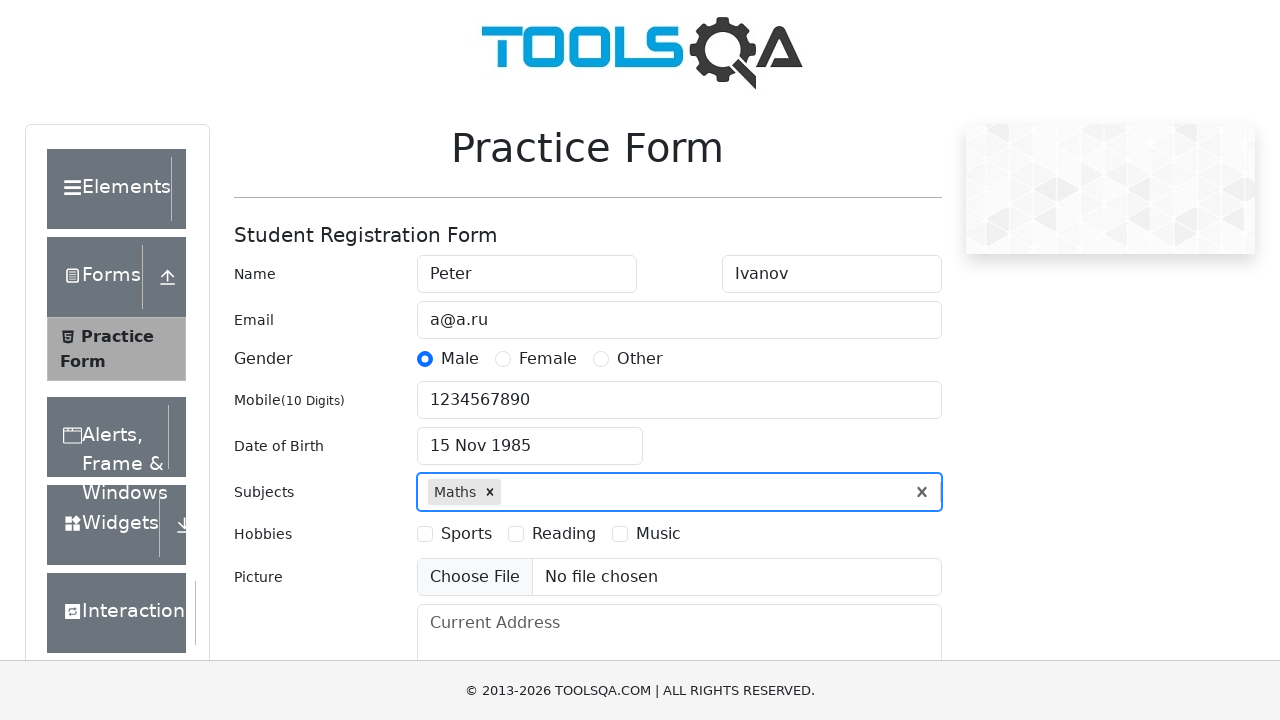

Selected Sports hobby checkbox at (466, 534) on [for='hobbies-checkbox-1']
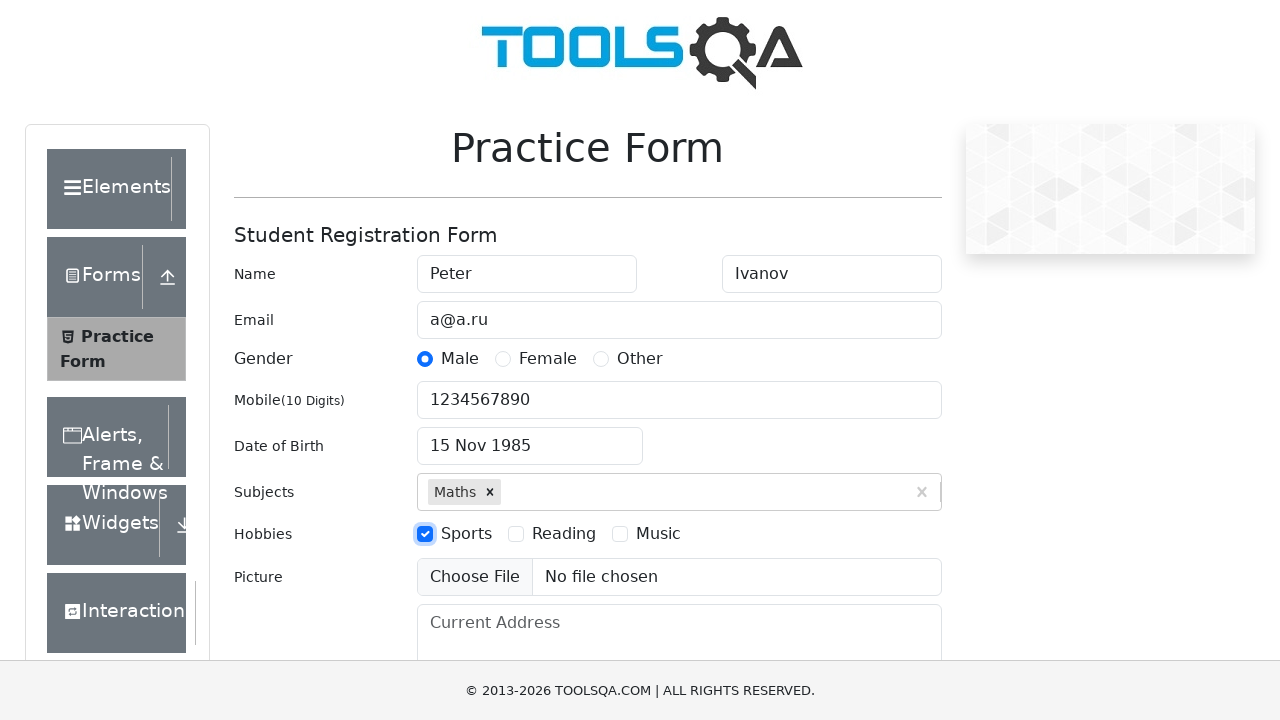

Clicked on current address field at (679, 654) on #currentAddress
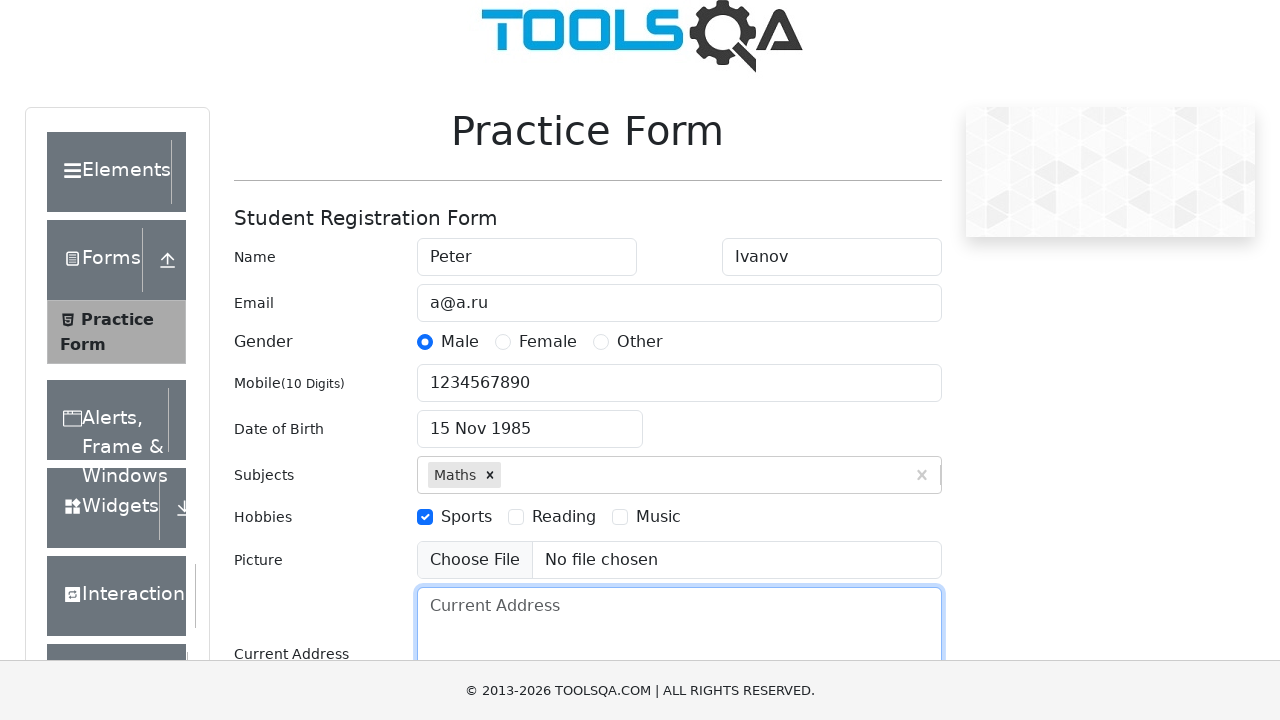

Filled current address with 'CA, San Francisco, 17 avn, 1' on #currentAddress
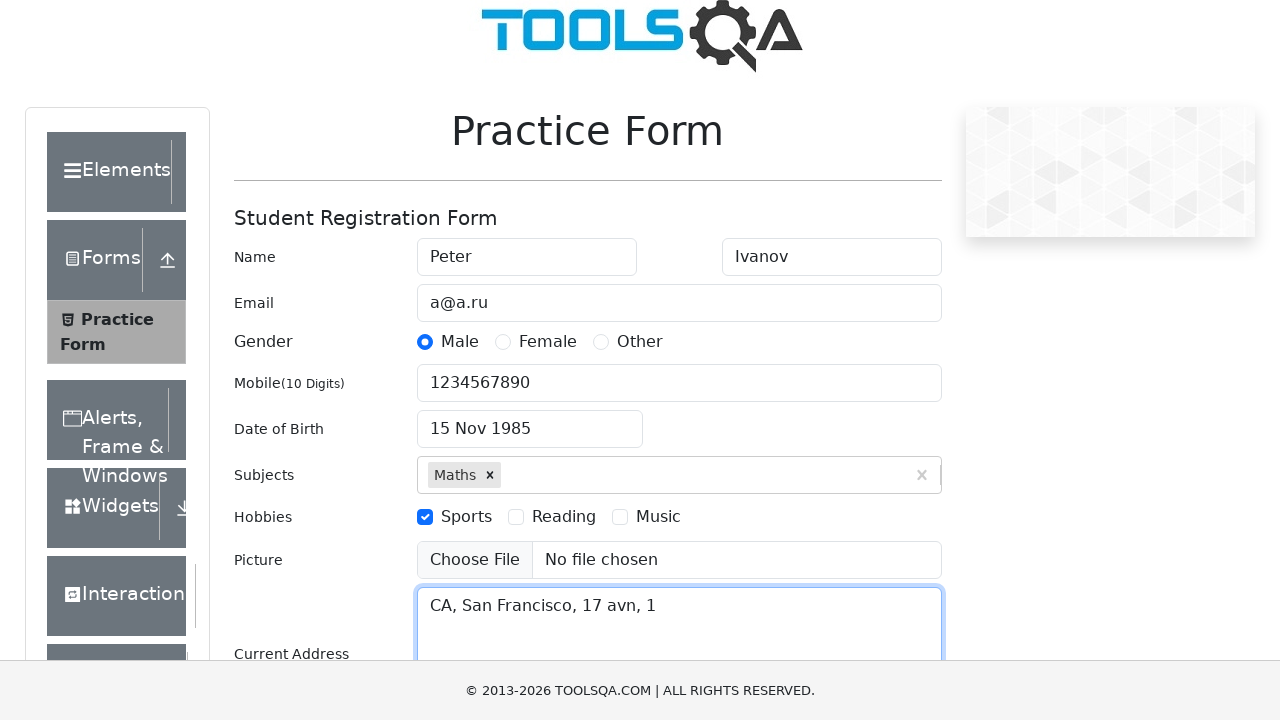

Filled state input with 'NCR' on #react-select-3-input
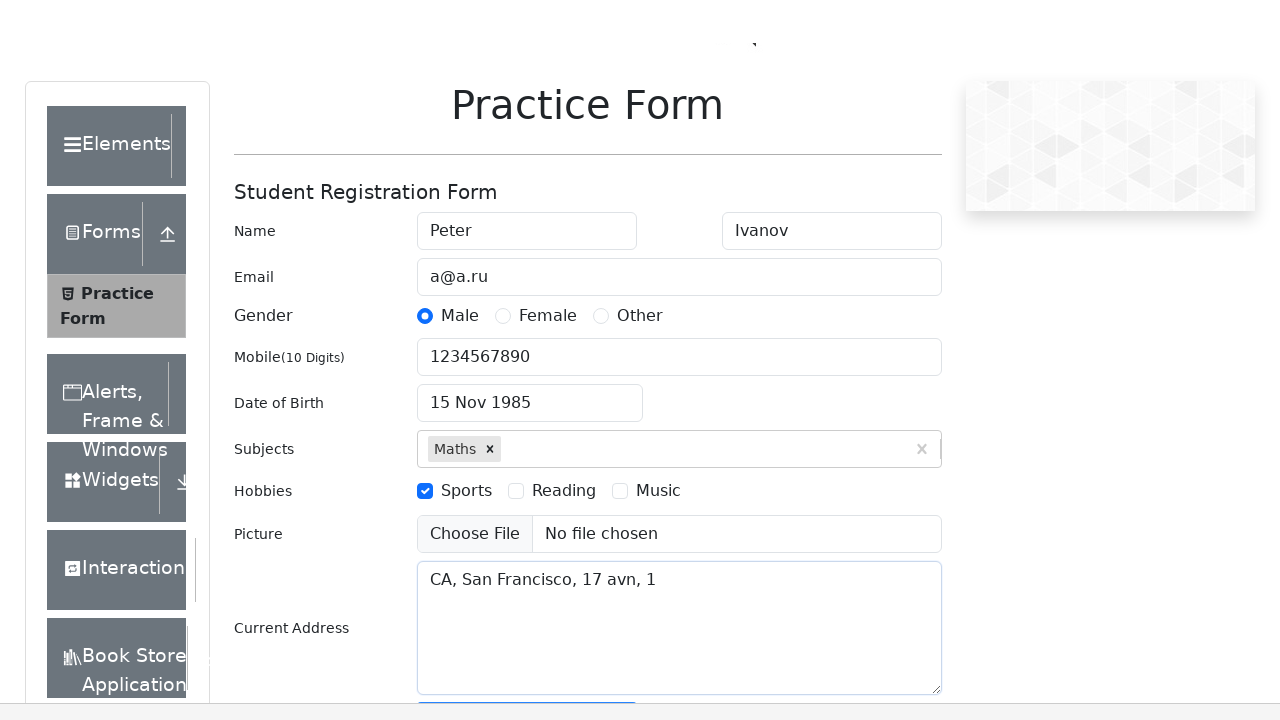

Pressed Tab to confirm state selection
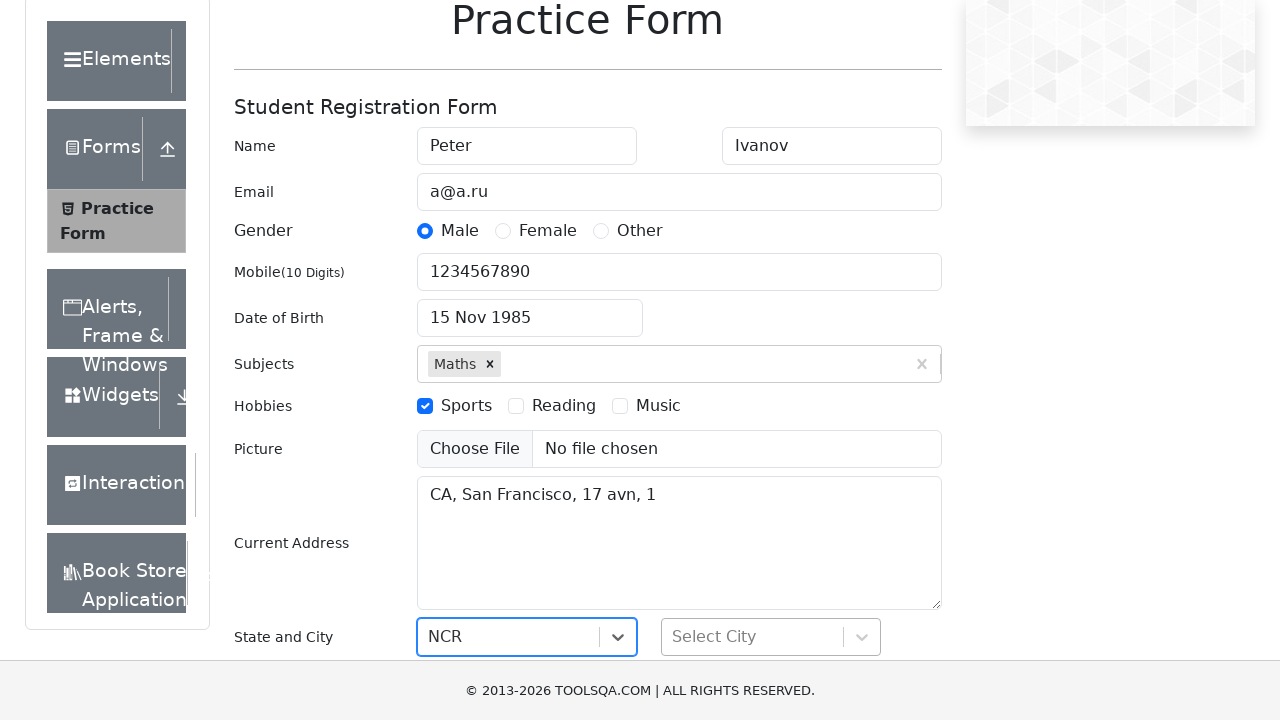

Filled city input with 'Delhi' on #react-select-4-input
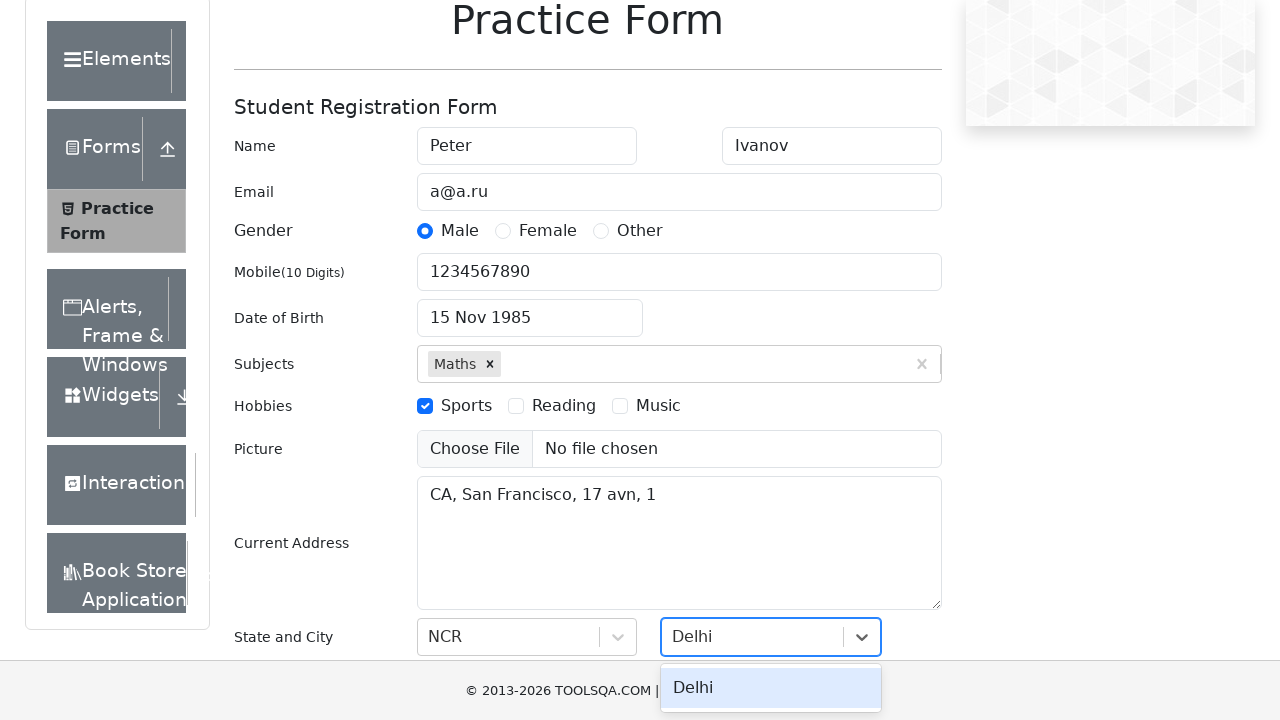

Pressed Tab to confirm city selection
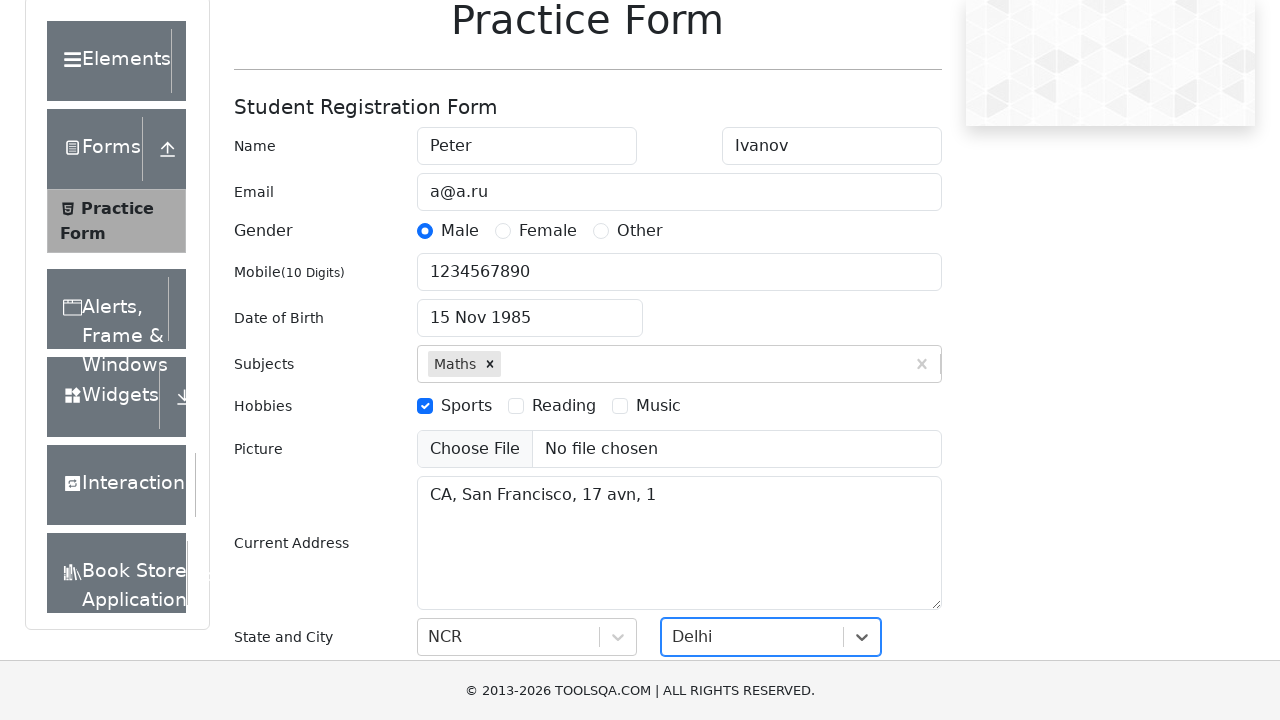

Clicked submit button to submit registration form at (885, 499) on #submit
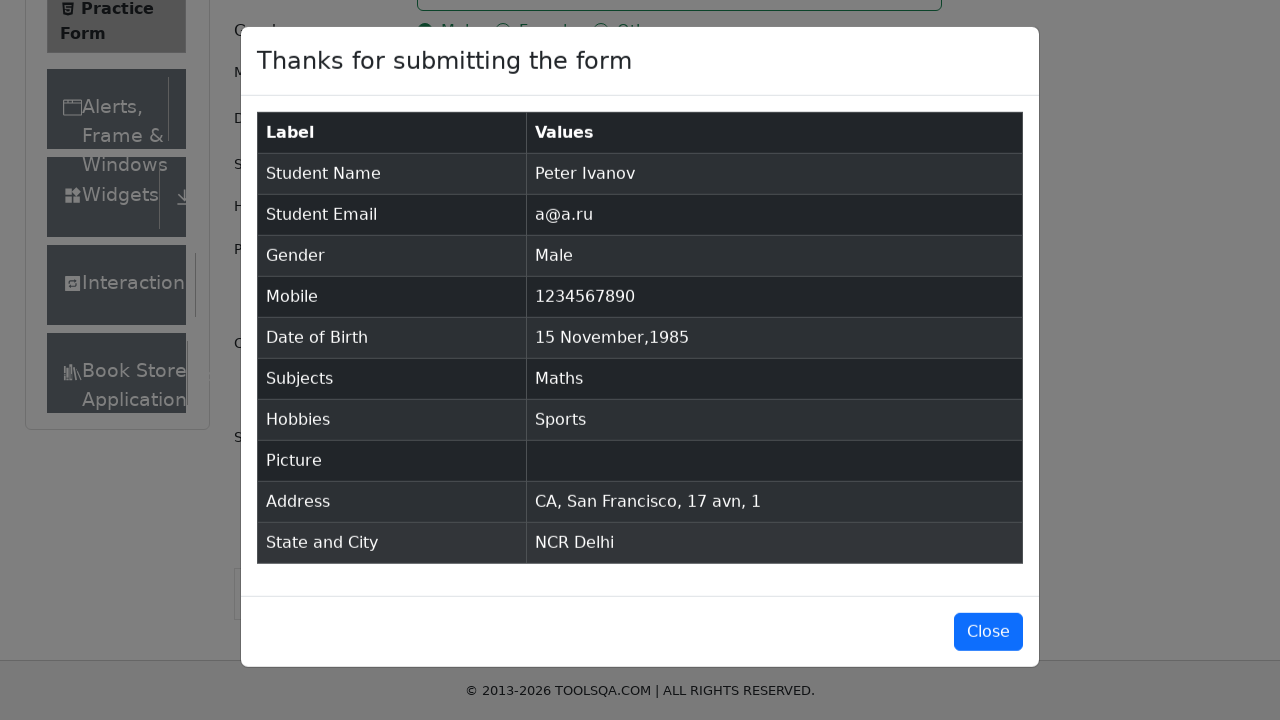

Form submitted successfully and results table appeared
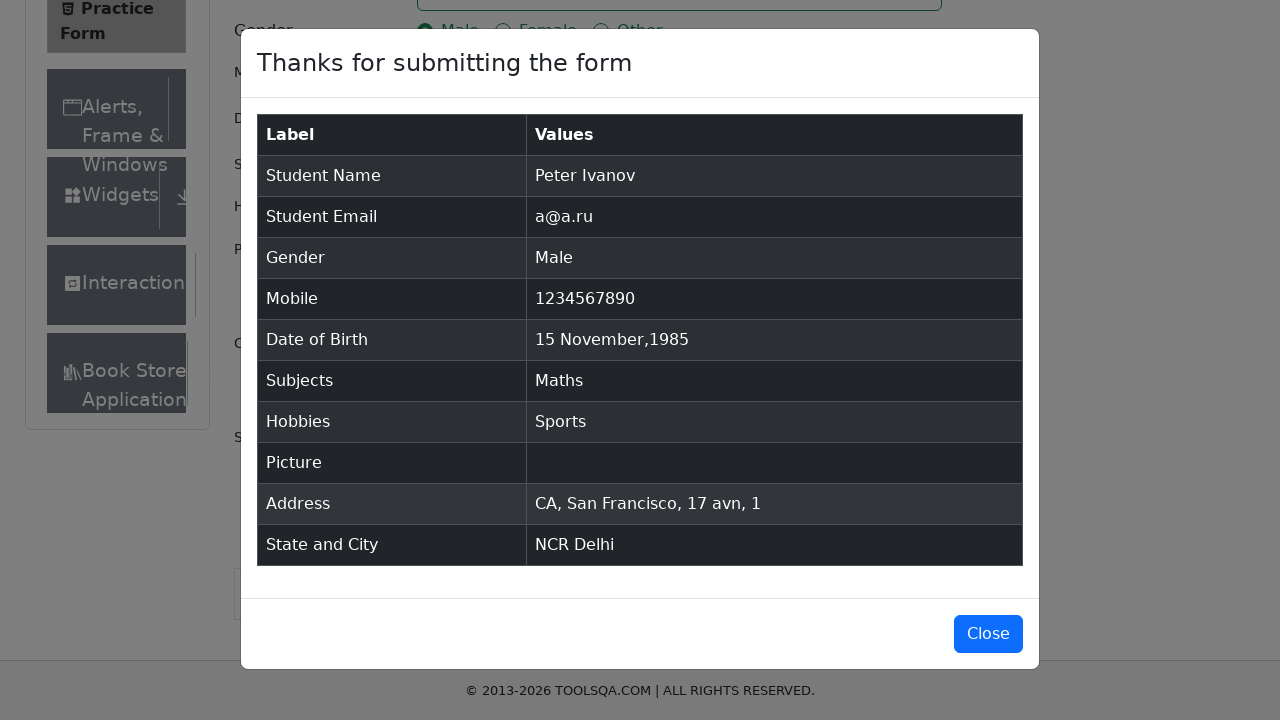

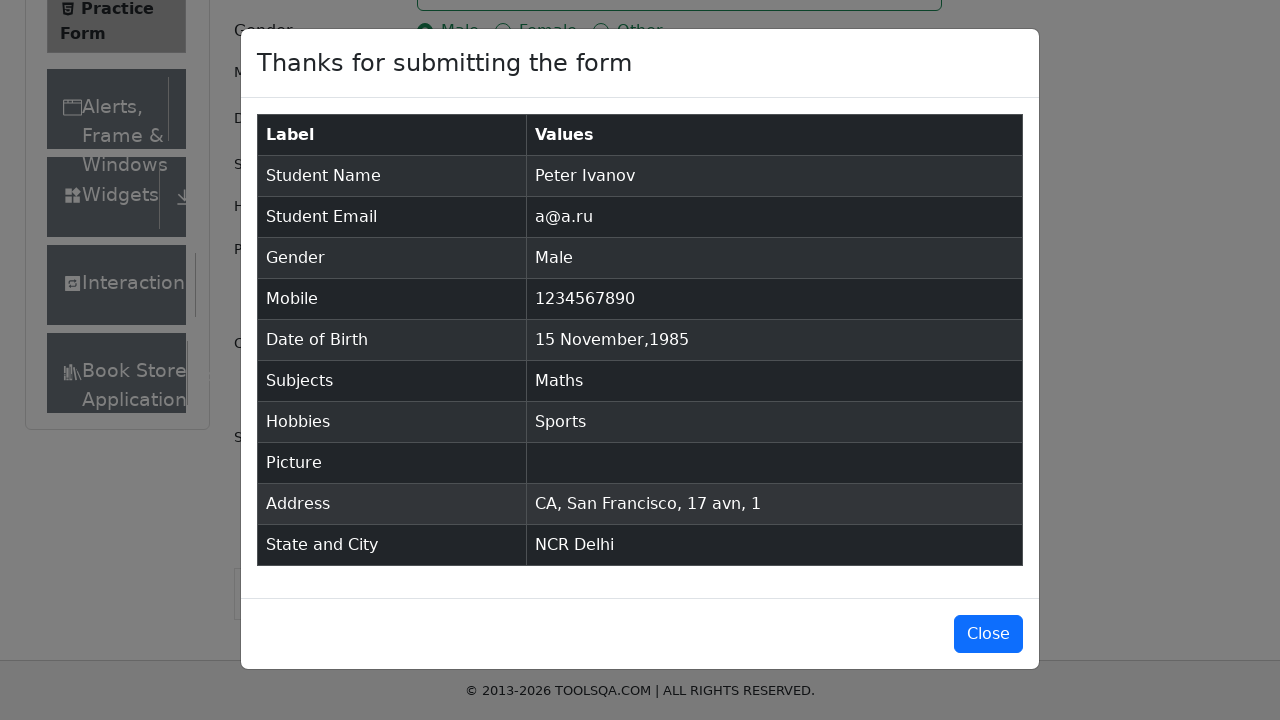